Tests that pressing Escape while editing cancels the edit and restores original text.

Starting URL: https://demo.playwright.dev/todomvc

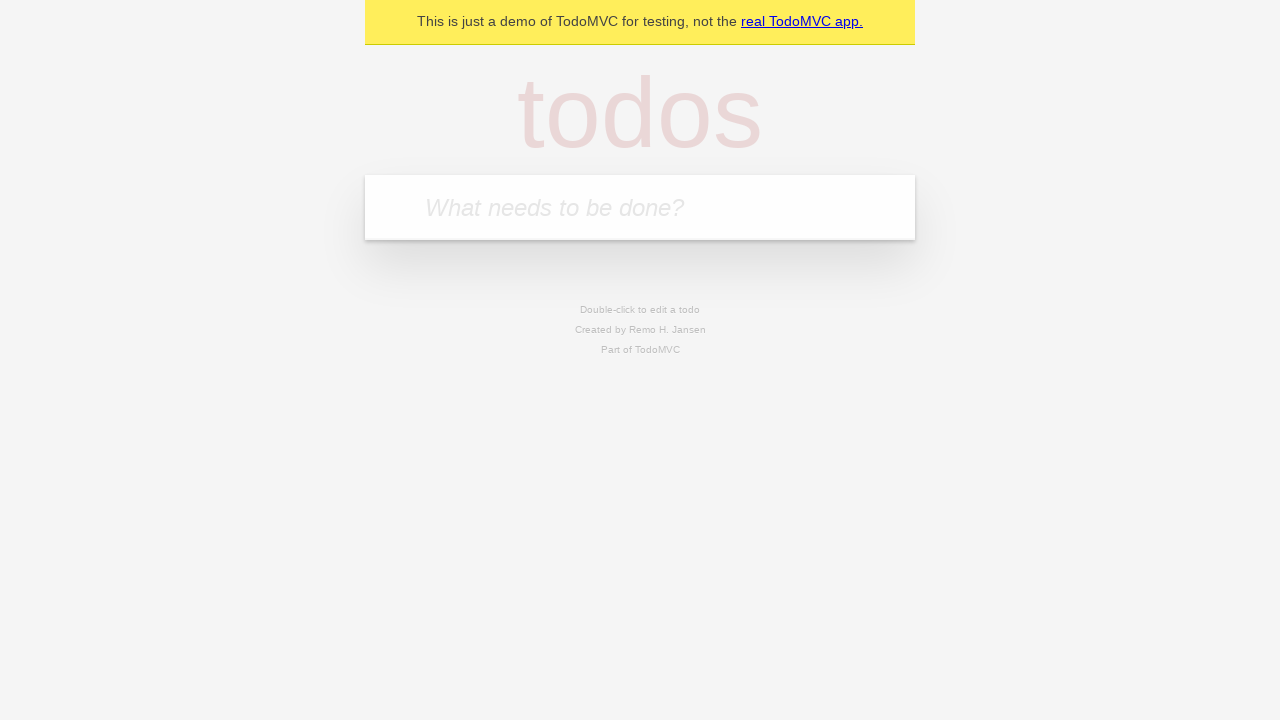

Located the 'What needs to be done?' input field
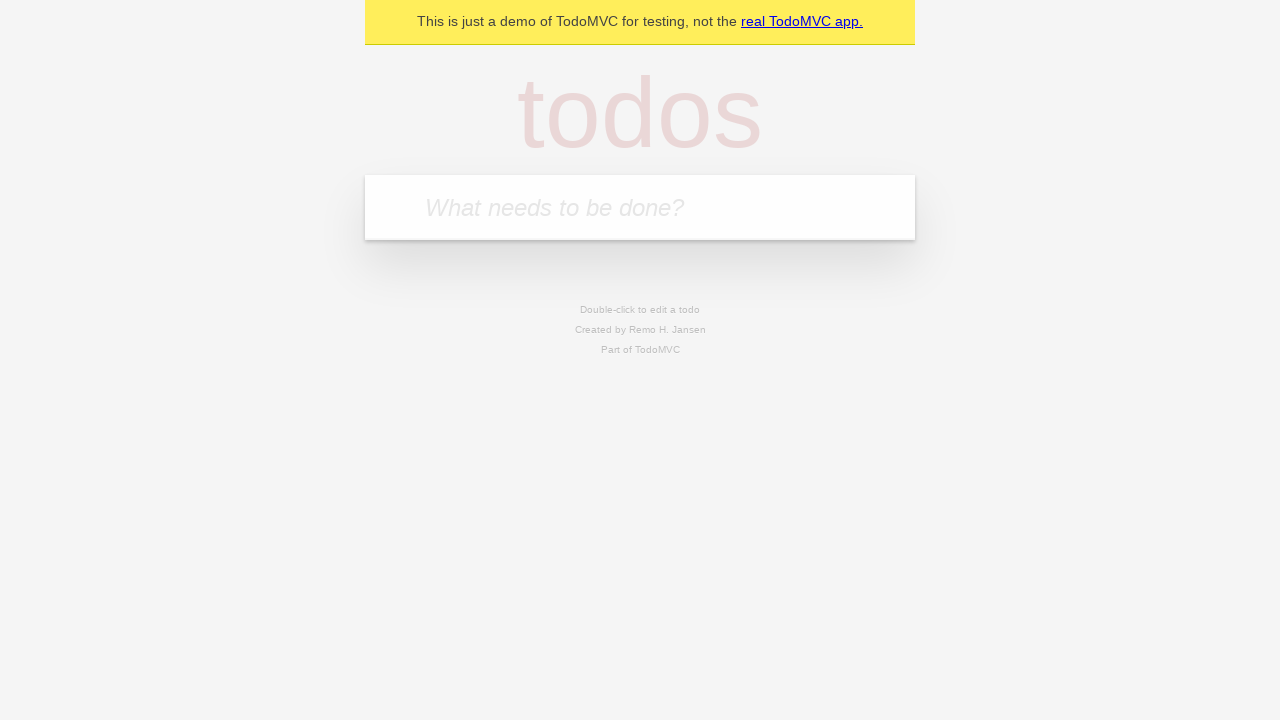

Filled input with 'buy some cheese' on internal:attr=[placeholder="What needs to be done?"i]
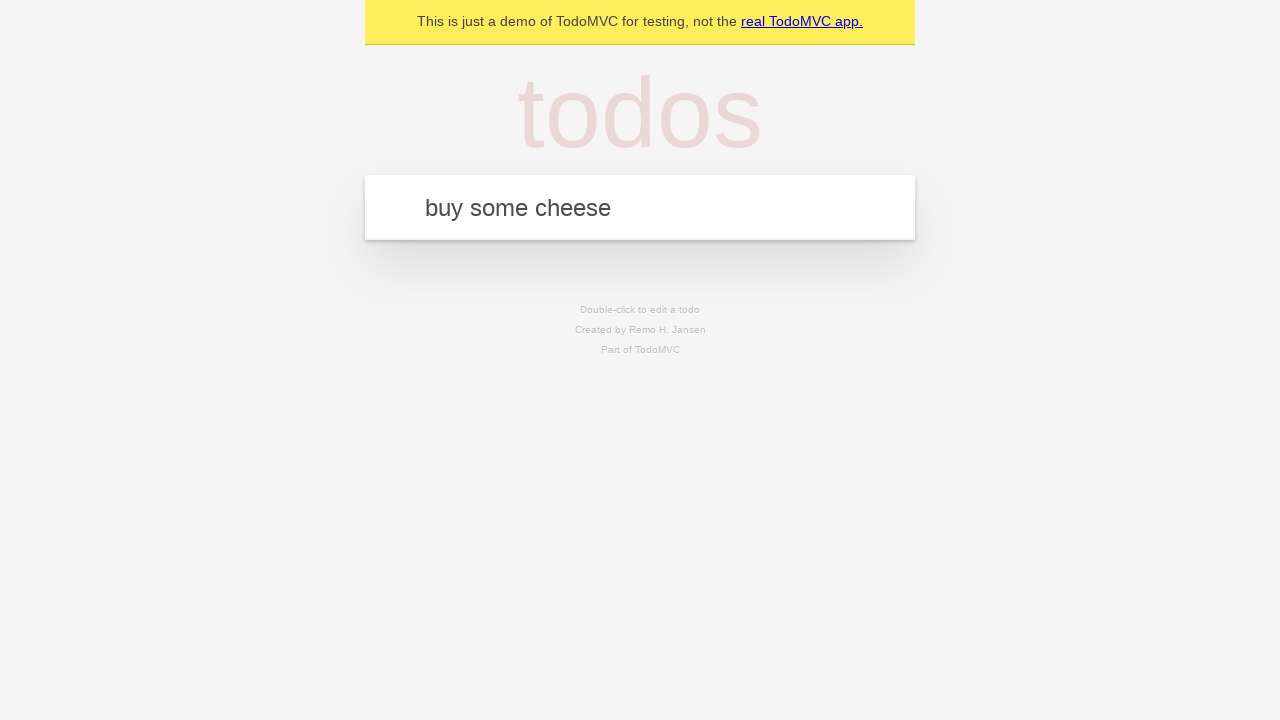

Pressed Enter to create first todo on internal:attr=[placeholder="What needs to be done?"i]
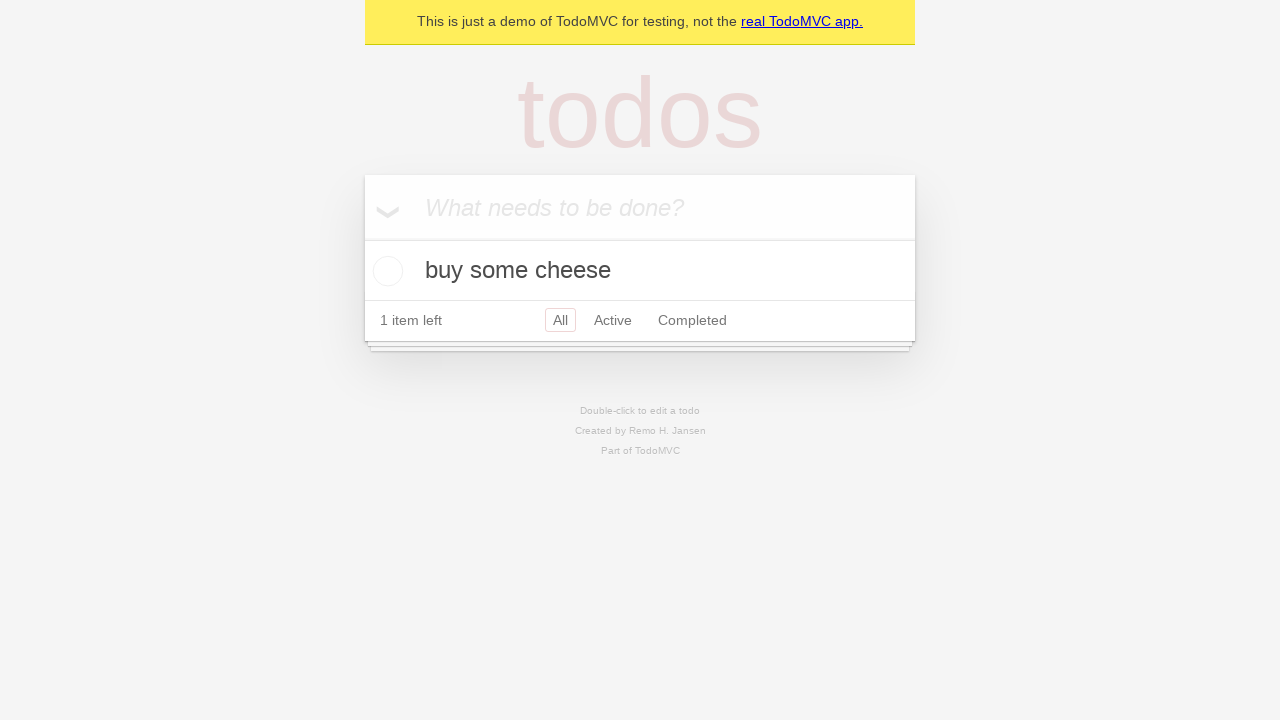

Filled input with 'feed the cat' on internal:attr=[placeholder="What needs to be done?"i]
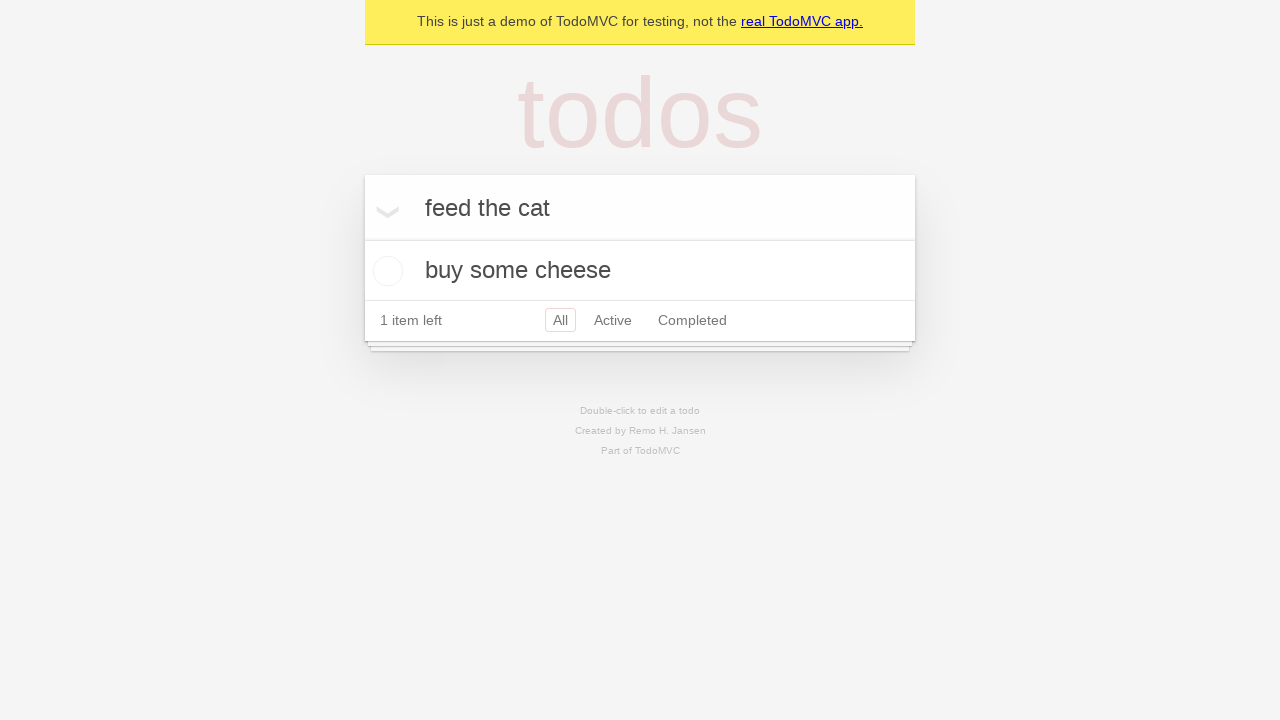

Pressed Enter to create second todo on internal:attr=[placeholder="What needs to be done?"i]
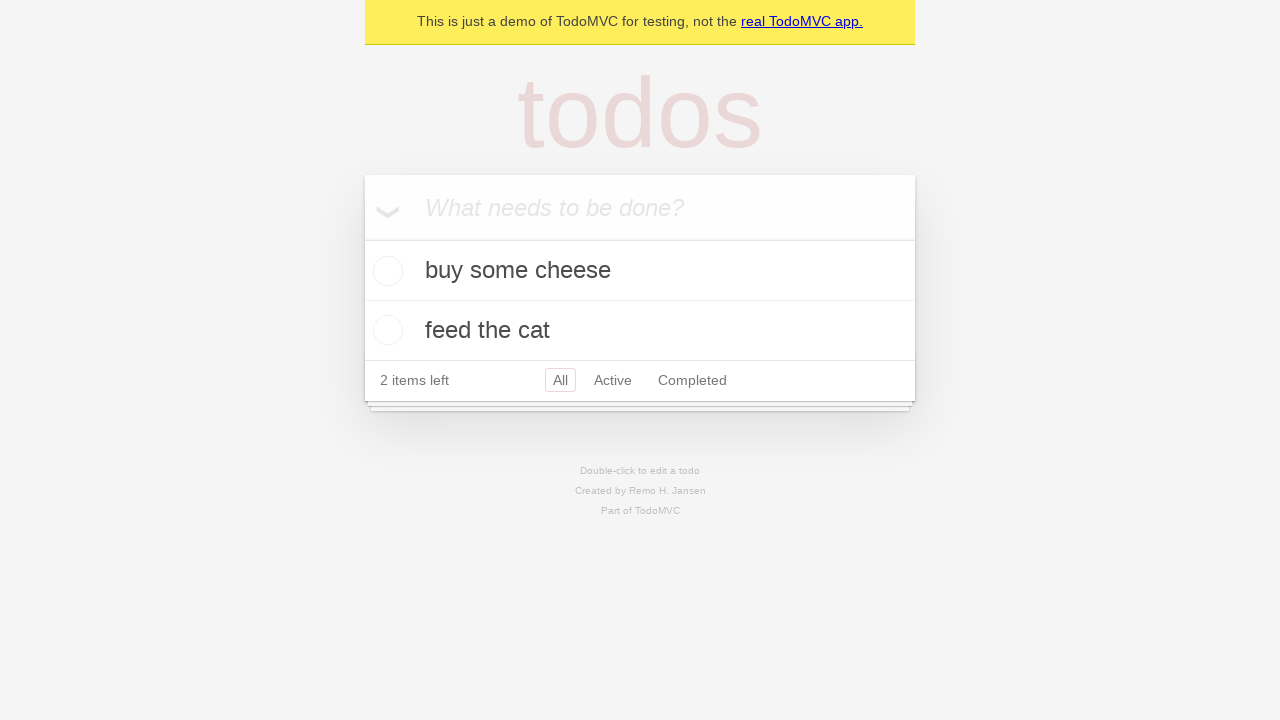

Filled input with 'book a doctors appointment' on internal:attr=[placeholder="What needs to be done?"i]
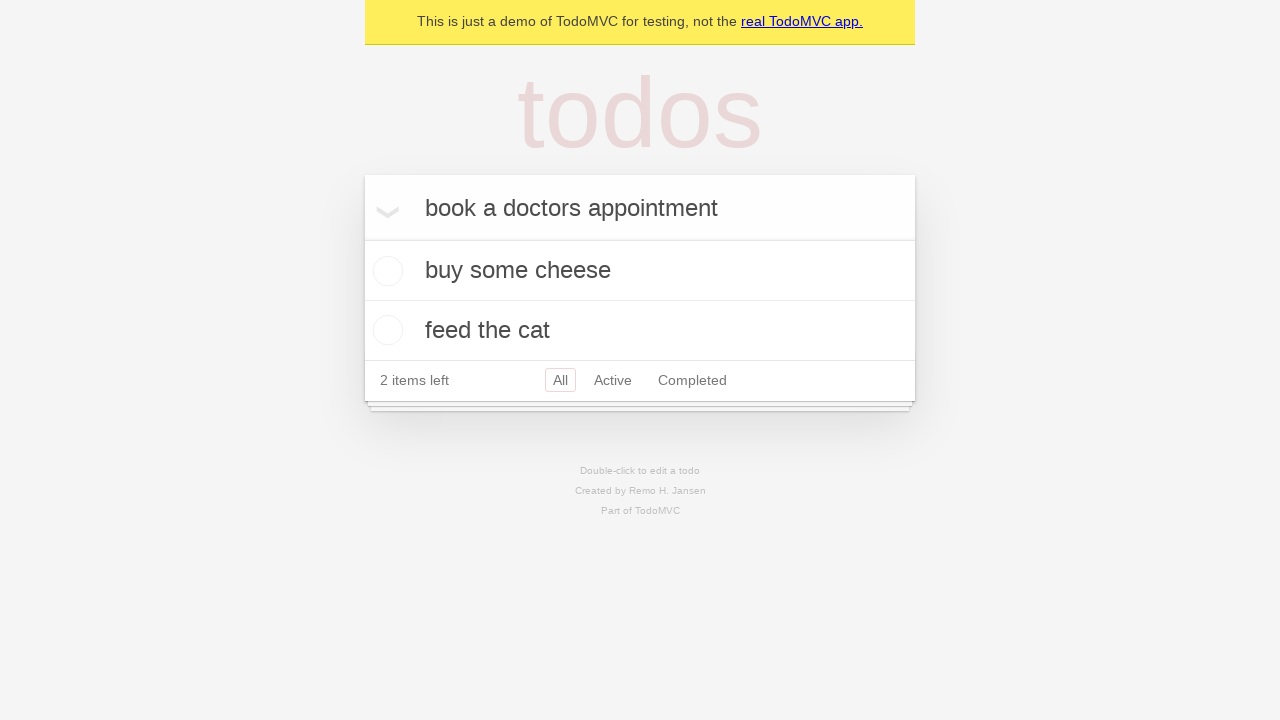

Pressed Enter to create third todo on internal:attr=[placeholder="What needs to be done?"i]
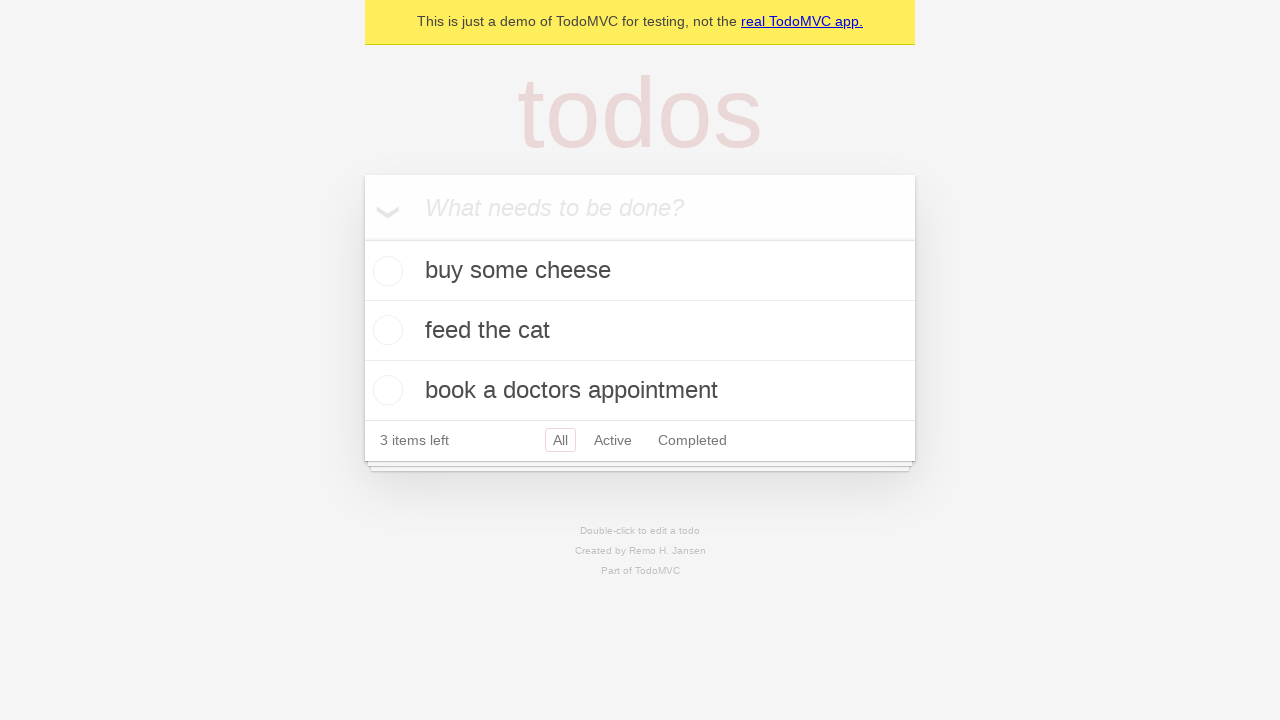

Waited for 3 todos to be created
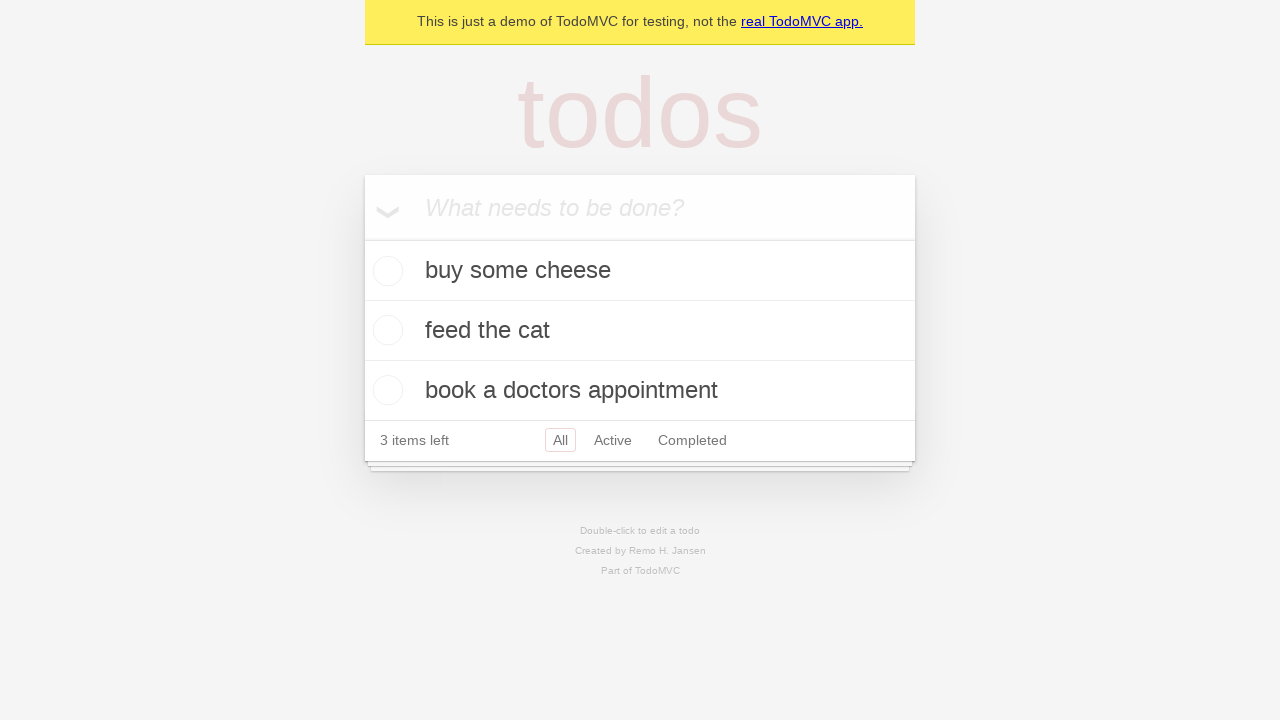

Located all todo items
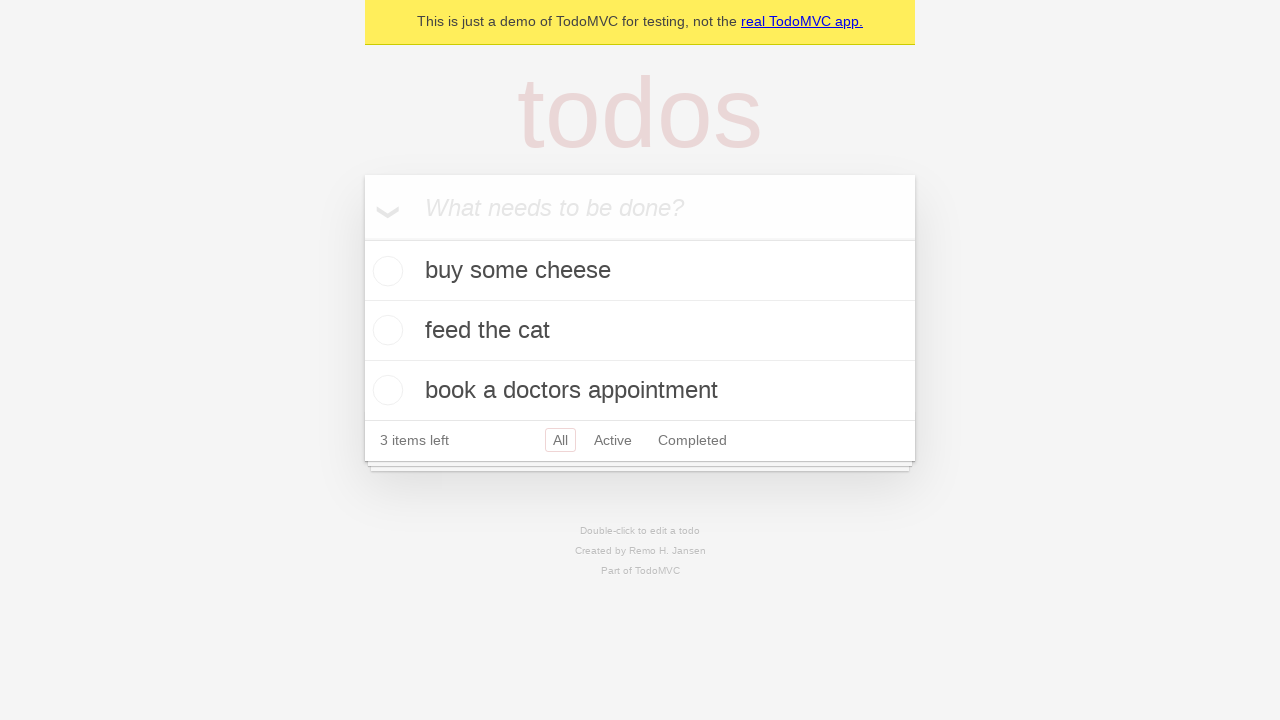

Double-clicked second todo item to enter edit mode at (640, 331) on internal:testid=[data-testid="todo-item"s] >> nth=1
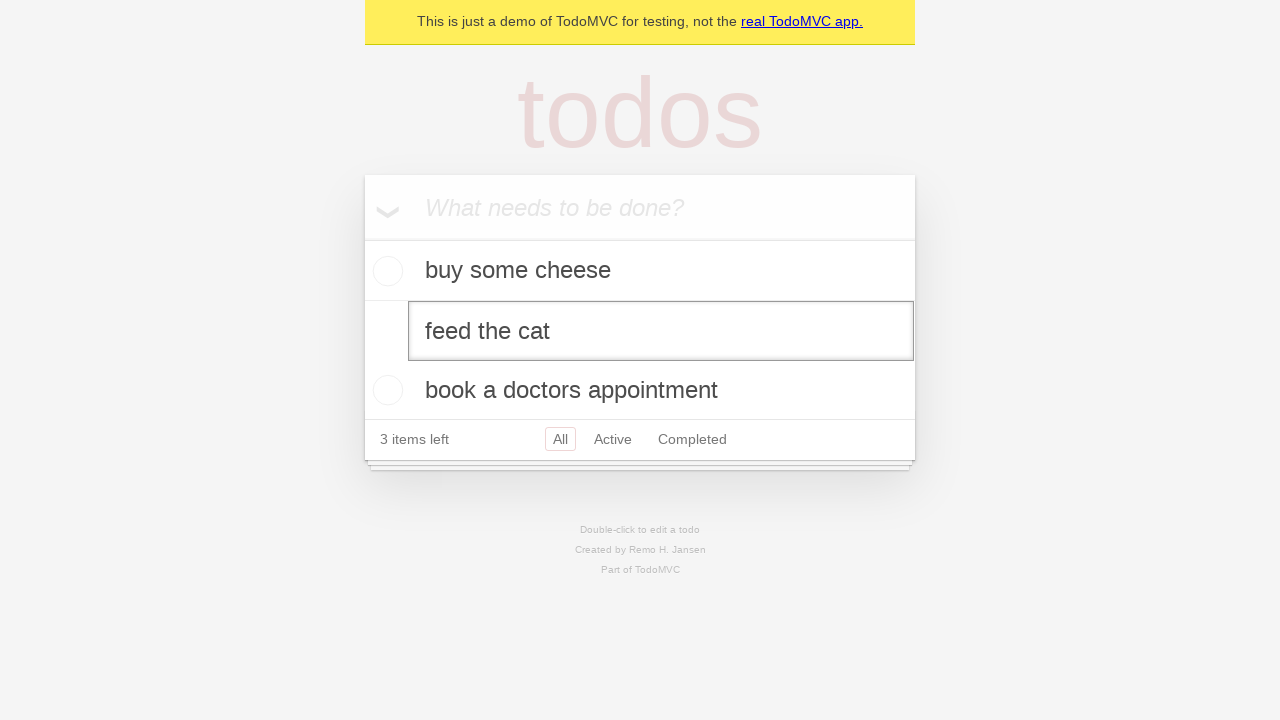

Filled edit textbox with 'buy some sausages' on internal:testid=[data-testid="todo-item"s] >> nth=1 >> internal:role=textbox[nam
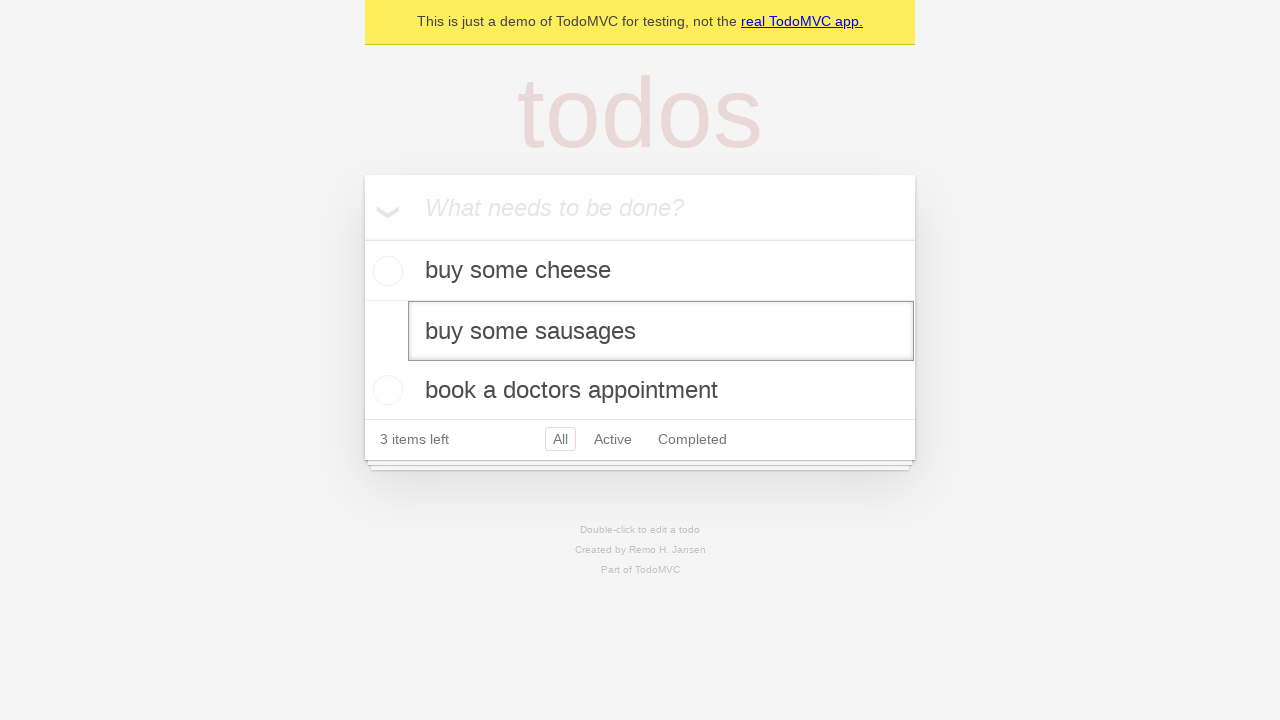

Pressed Escape to cancel edit and restore original text on internal:testid=[data-testid="todo-item"s] >> nth=1 >> internal:role=textbox[nam
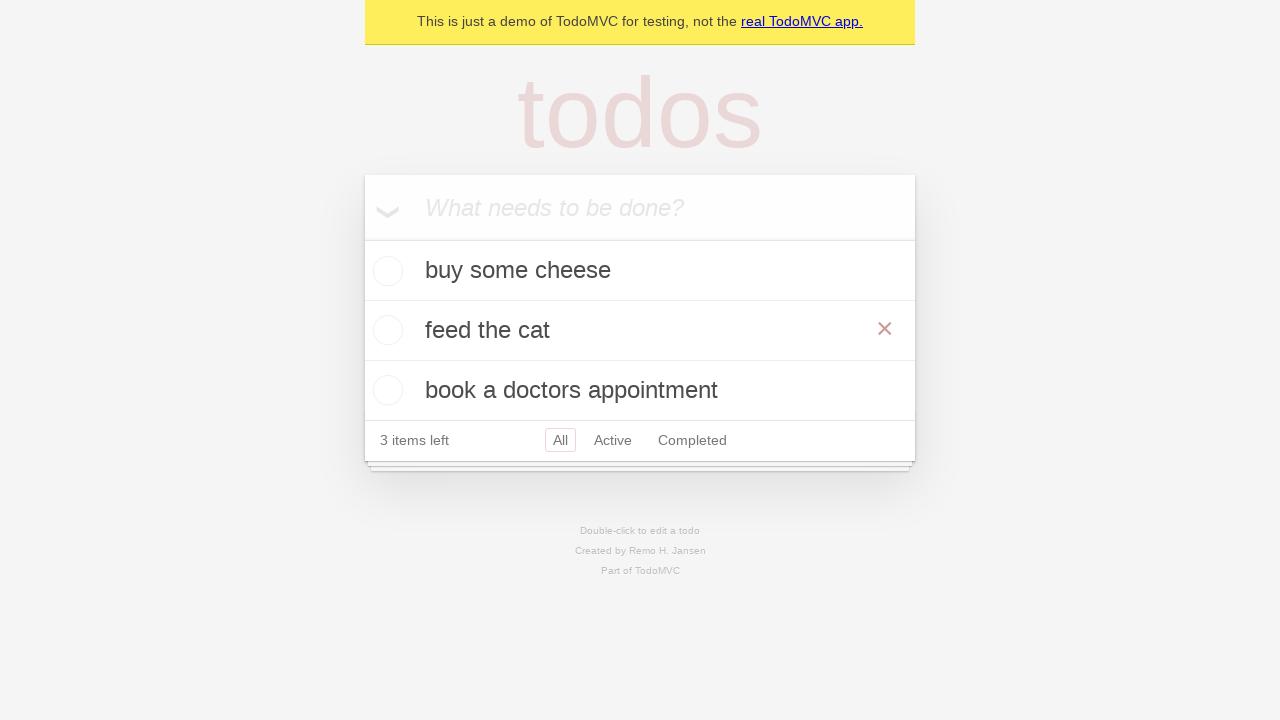

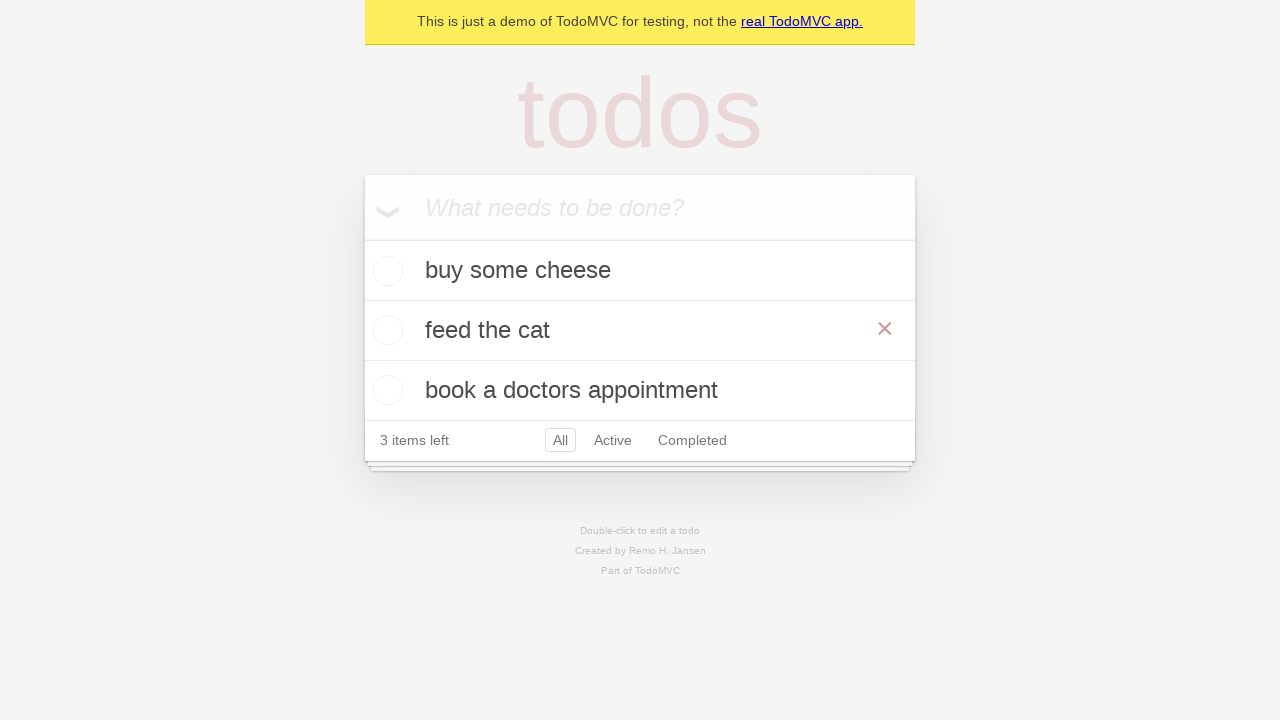